Tests that a button changes color after 5 seconds on the dynamic properties page

Starting URL: https://demoqa.com/dynamic-properties

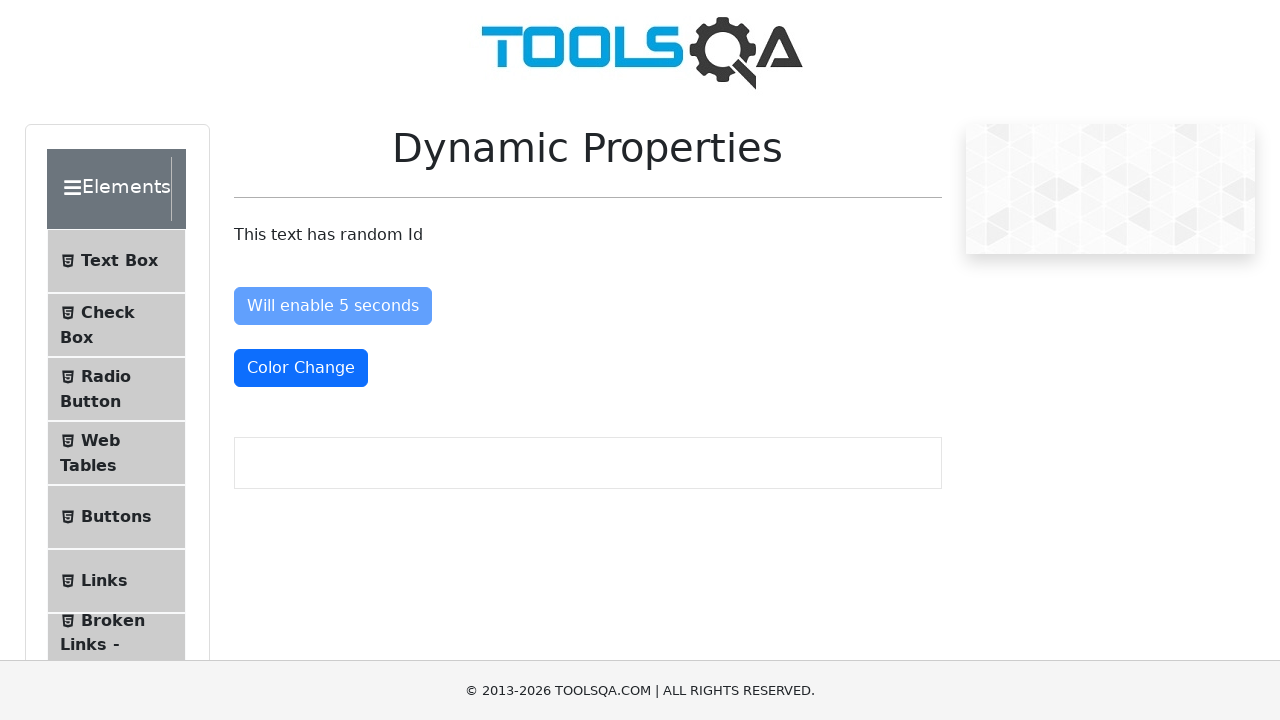

Navigated to dynamic properties page
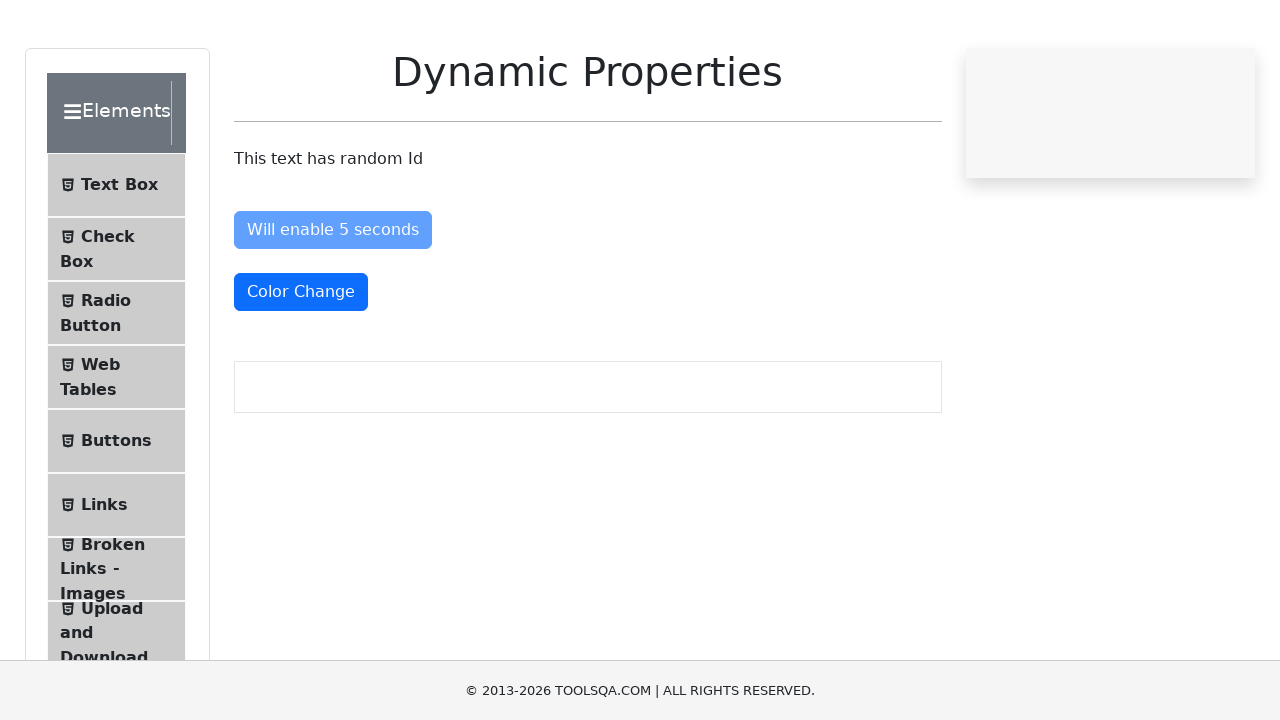

Button changed color to red (text-danger class applied) after 5 seconds
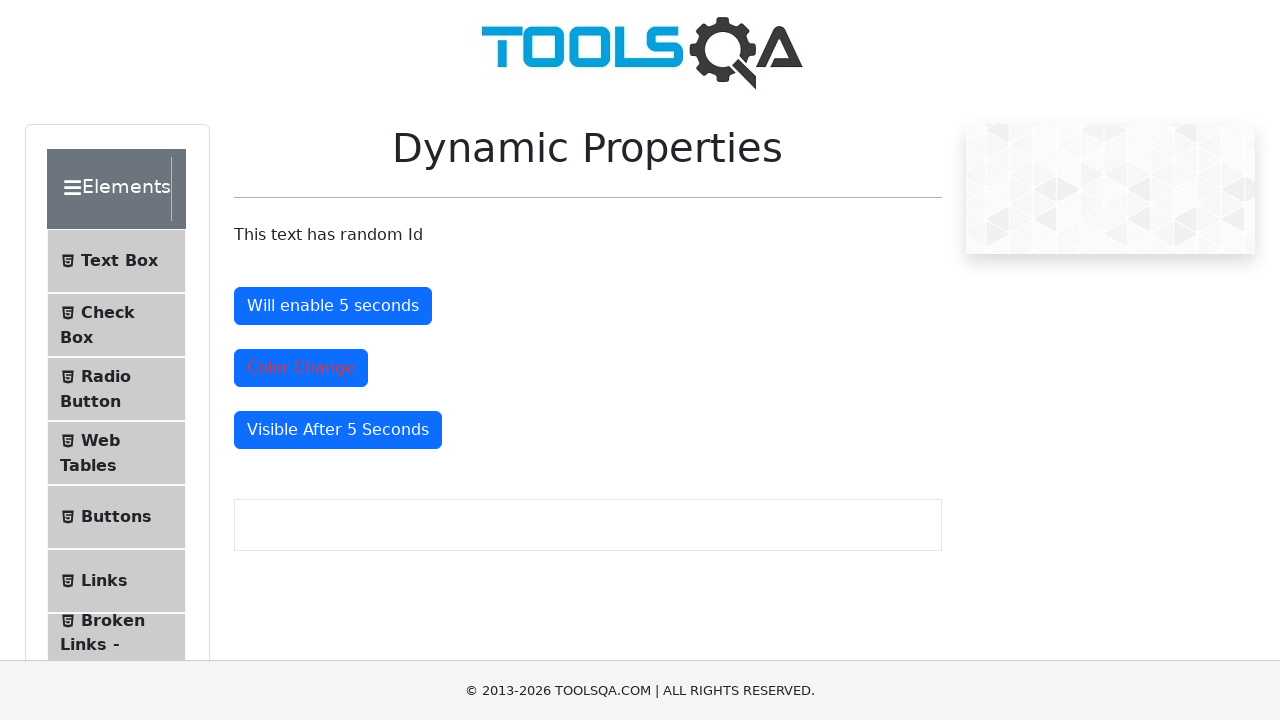

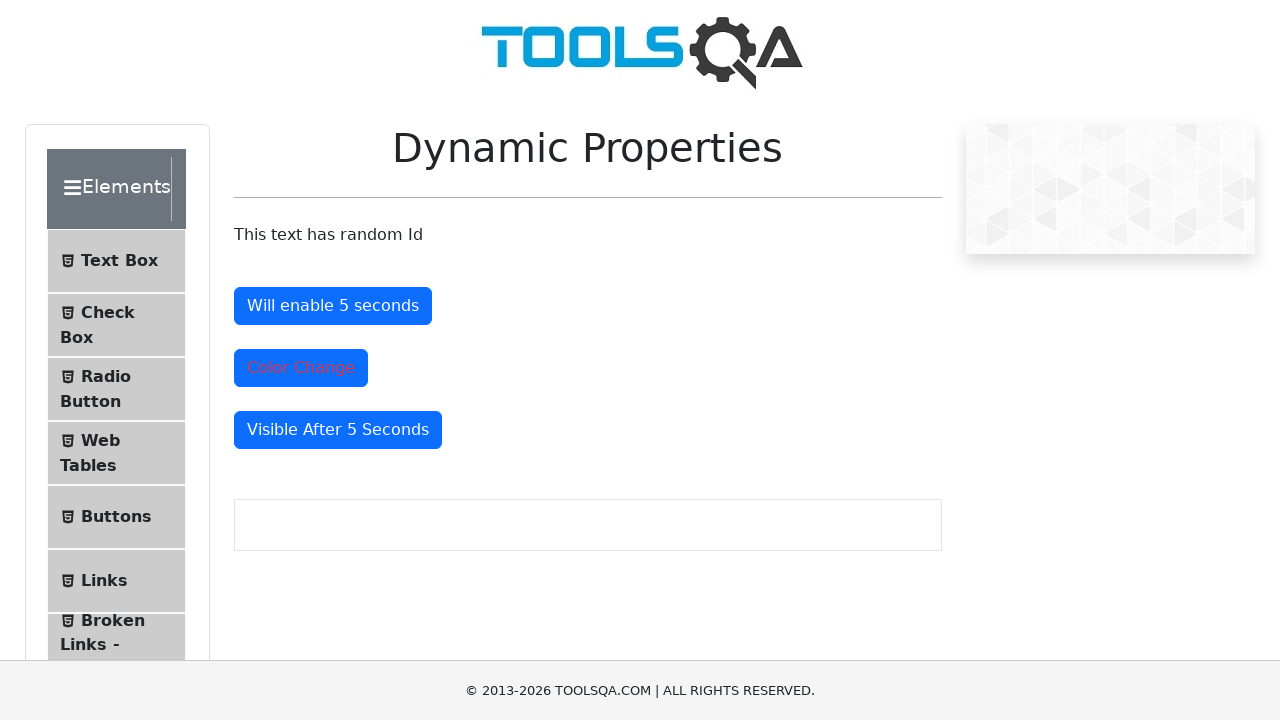